Tests the feedback form submission by filling in all form fields and clicking the submit button, then verifying the feedback confirmation appears

Starting URL: http://zero.webappsecurity.com/index.html

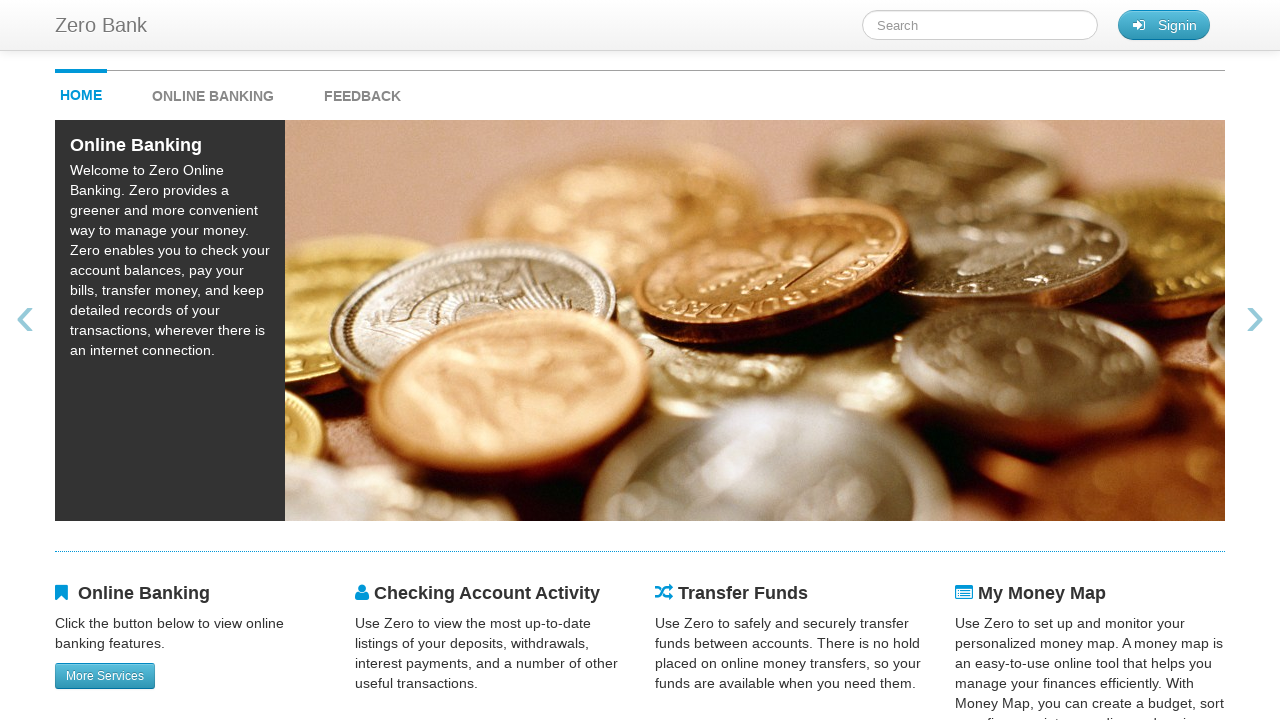

Clicked feedback link at (362, 91) on #feedback
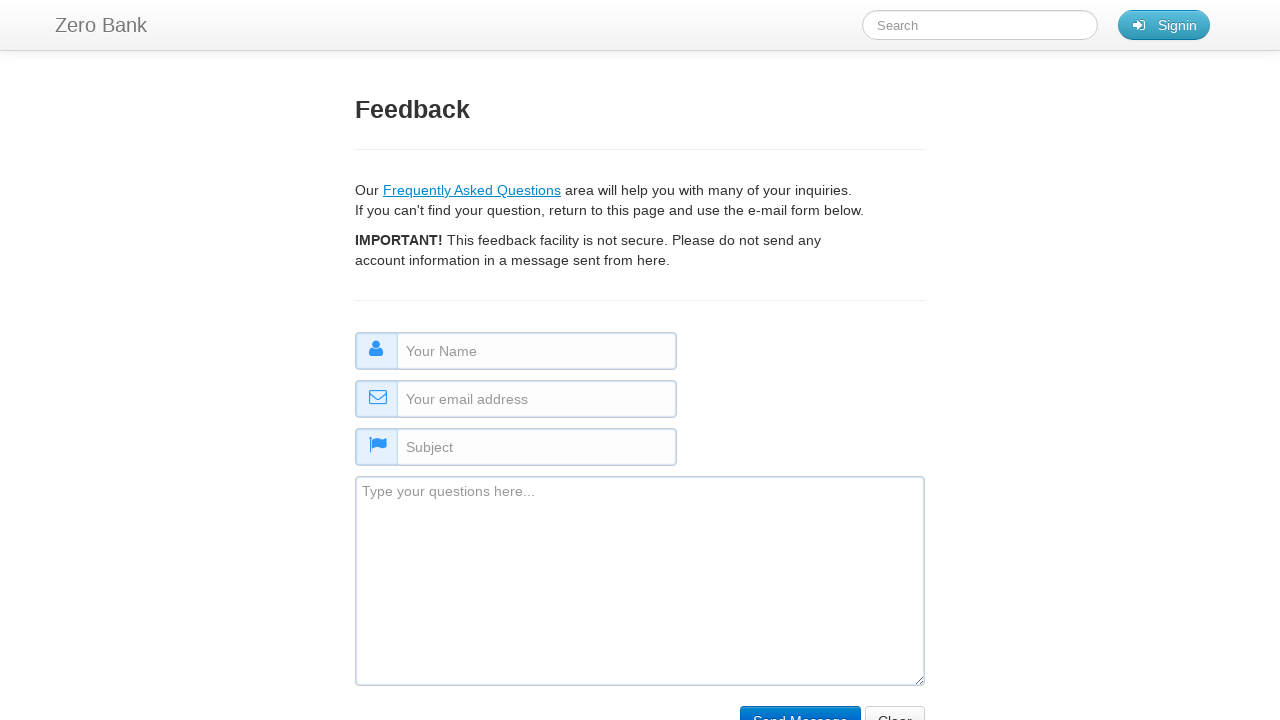

Filled name field with 'some name' on #name
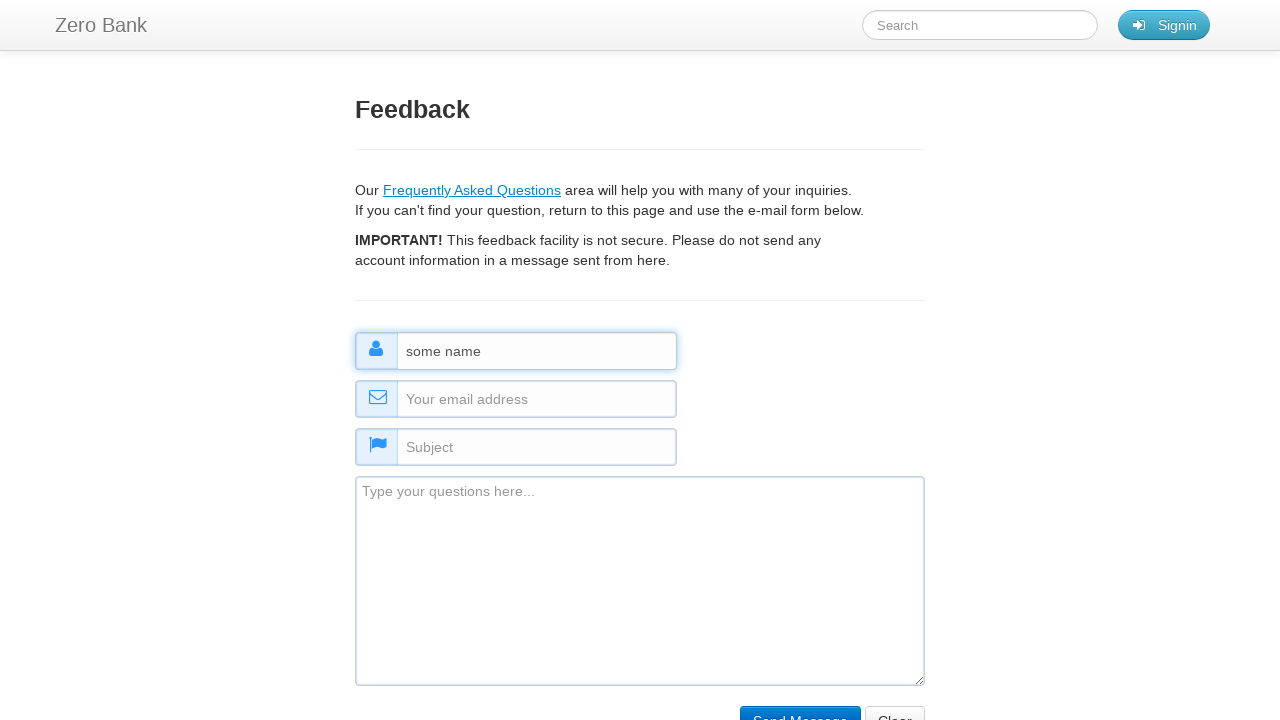

Filled email field with 'some email@email.com' on #email
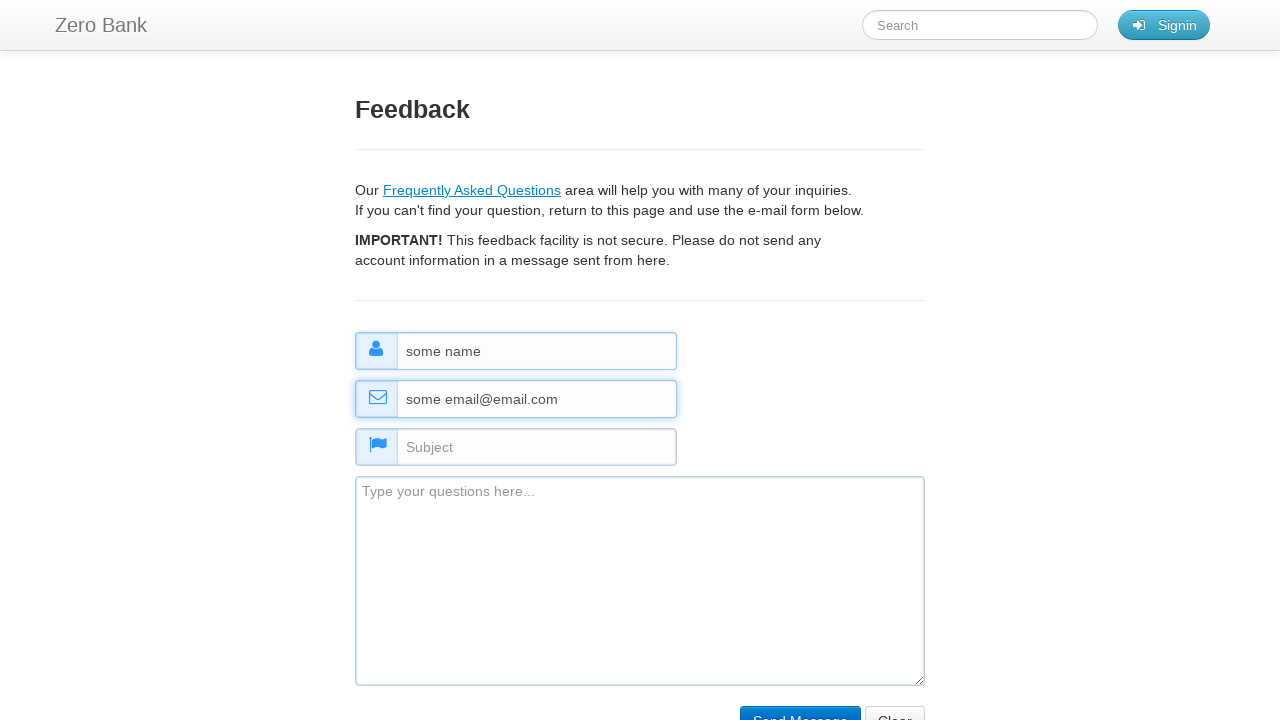

Filled subject field with 'some subject' on #subject
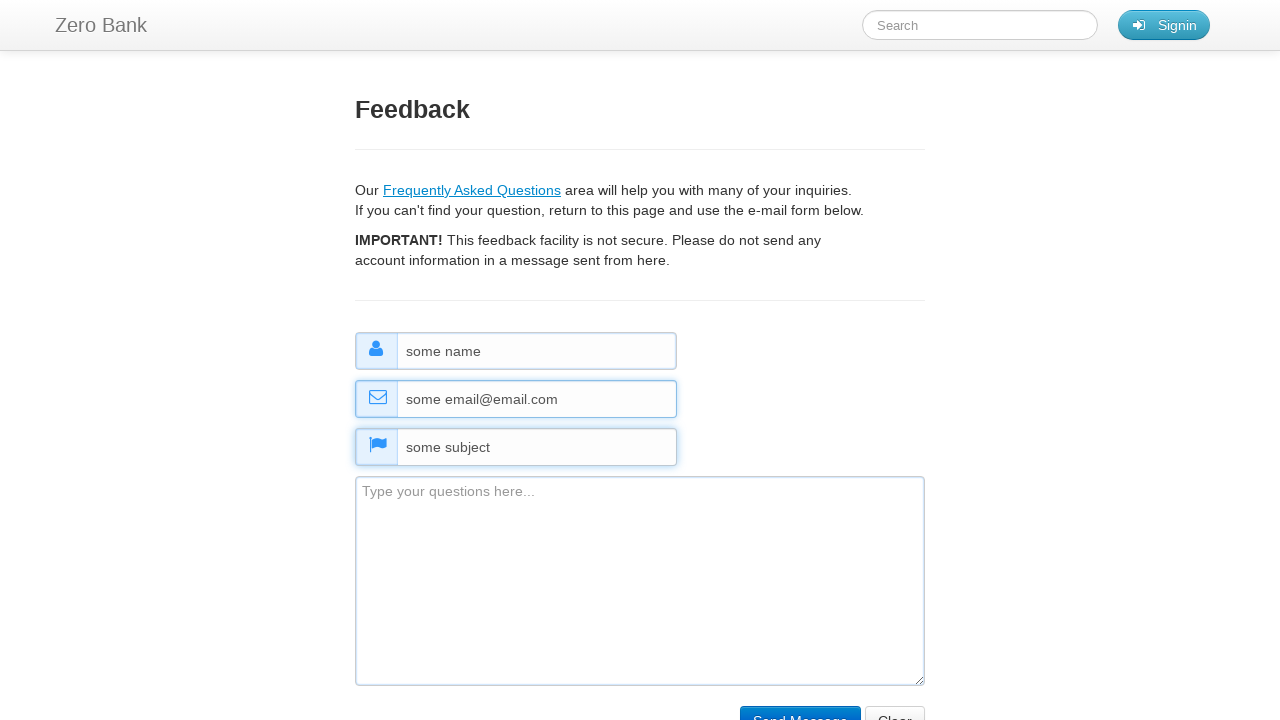

Filled comment field with 'some nice comment about the application' on #comment
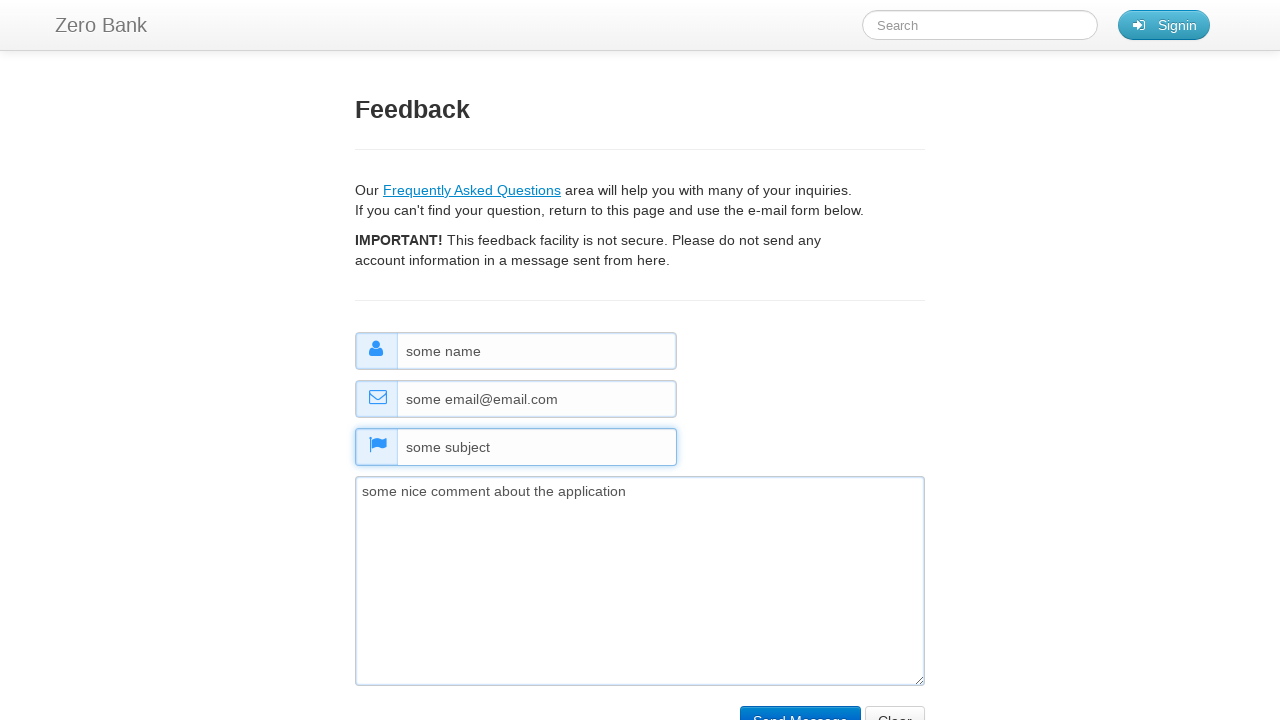

Clicked submit button to send feedback form at (800, 705) on input[type="submit"]
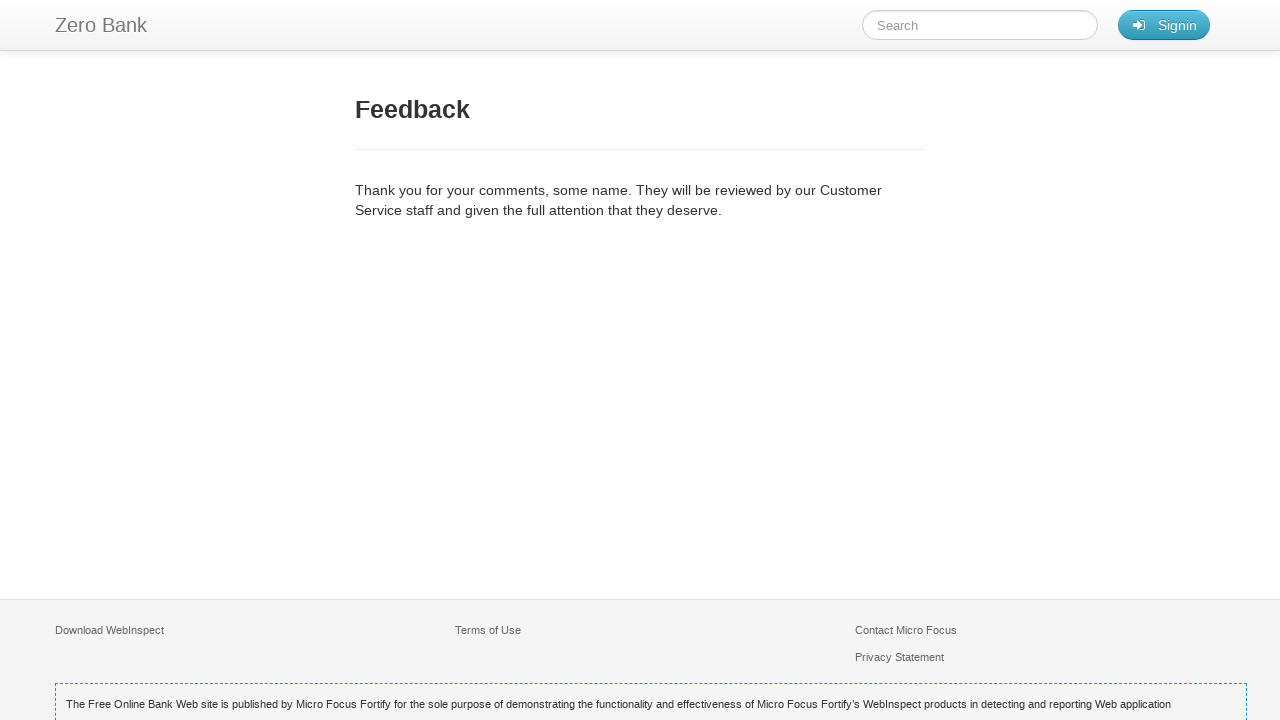

Feedback confirmation appeared with title element
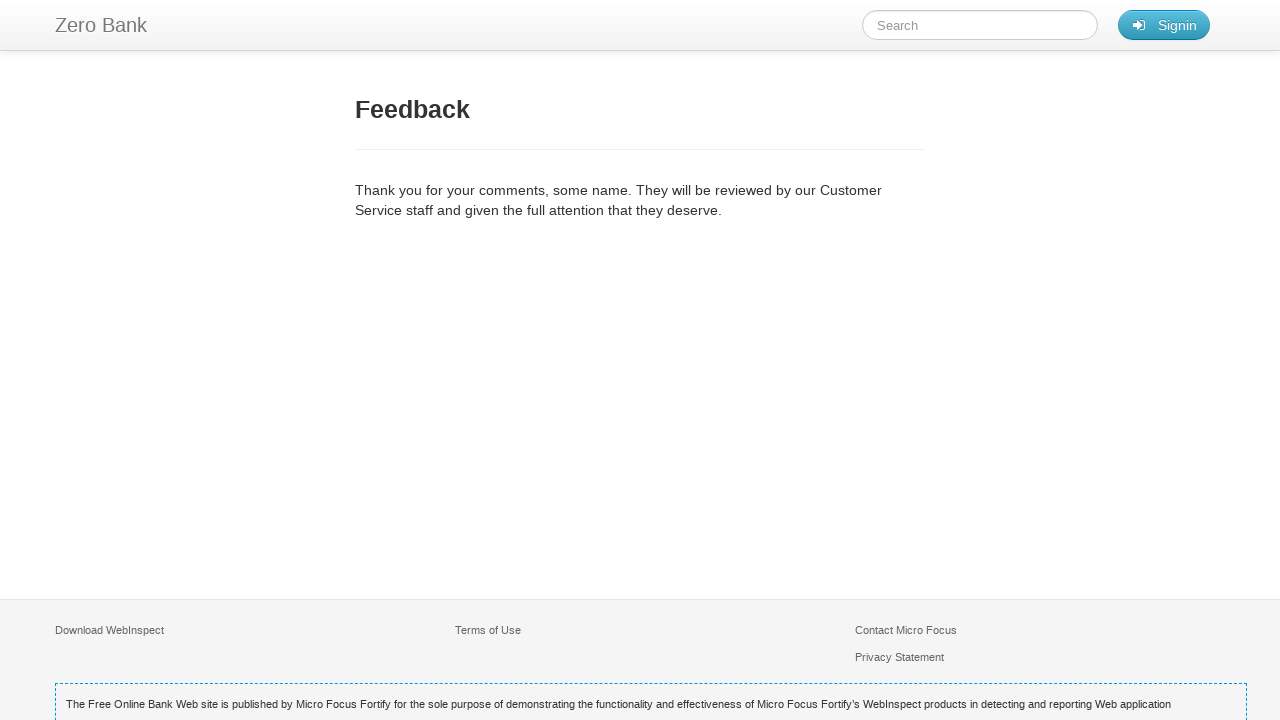

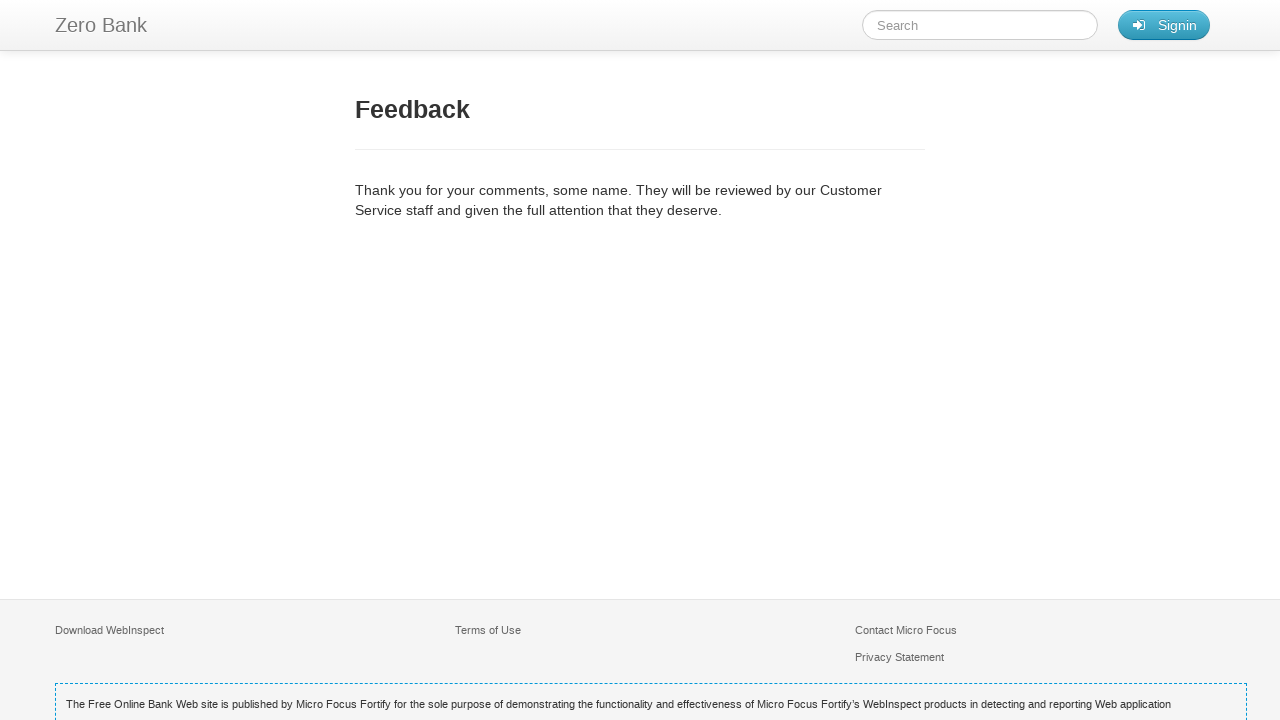